Tests dropdown functionality by navigating to the dropdown page and selecting an option from a dropdown menu using its value attribute.

Starting URL: https://the-internet.herokuapp.com/

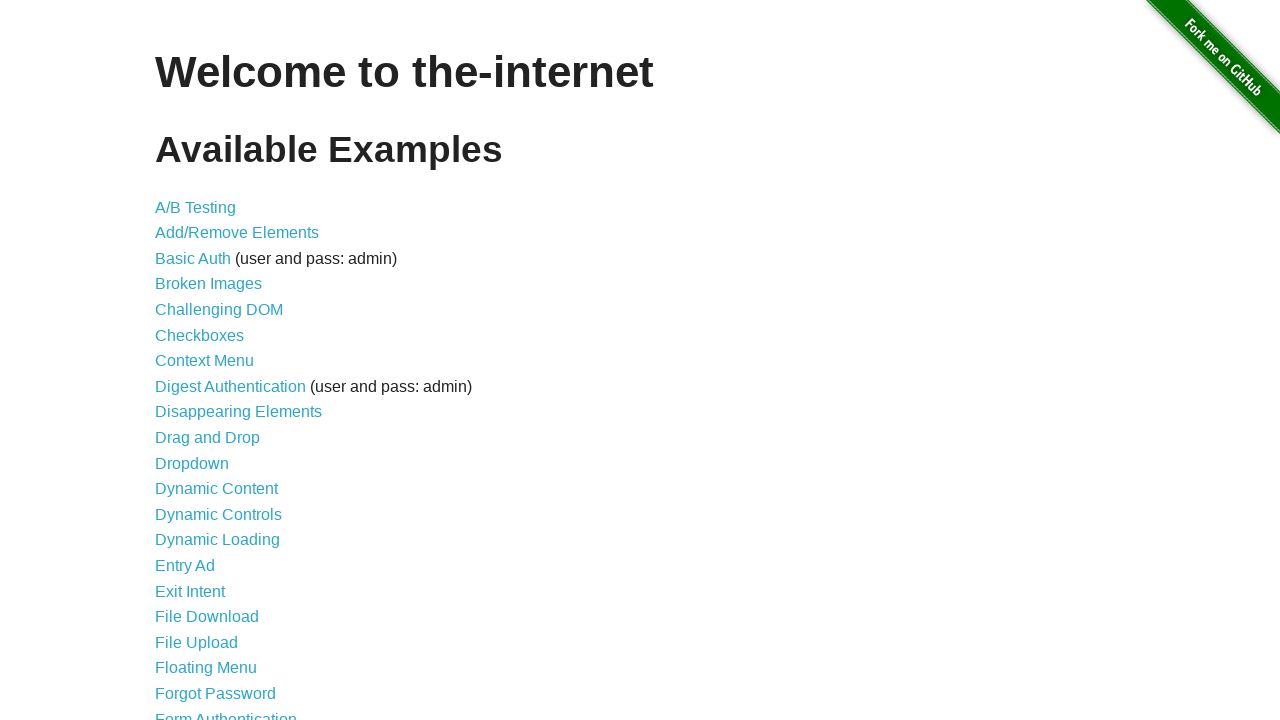

Clicked on the Dropdown link to navigate to dropdown page at (192, 463) on text=Dropdown
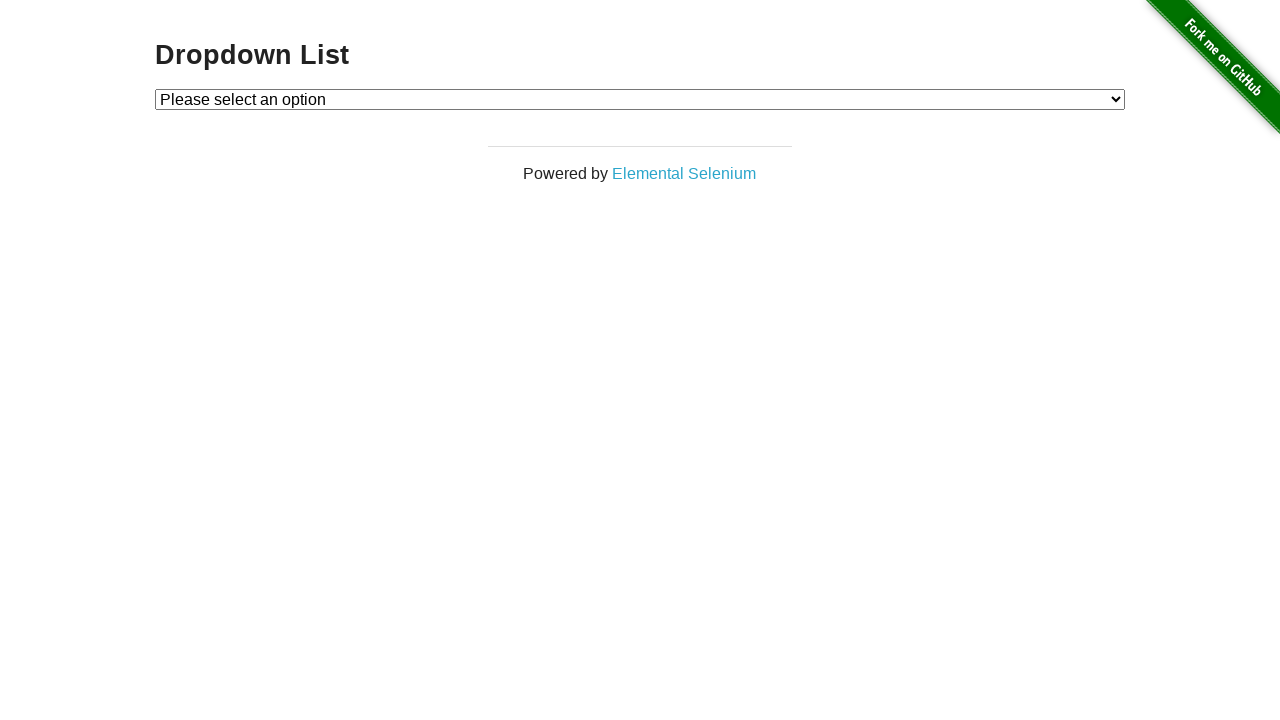

Dropdown element became visible
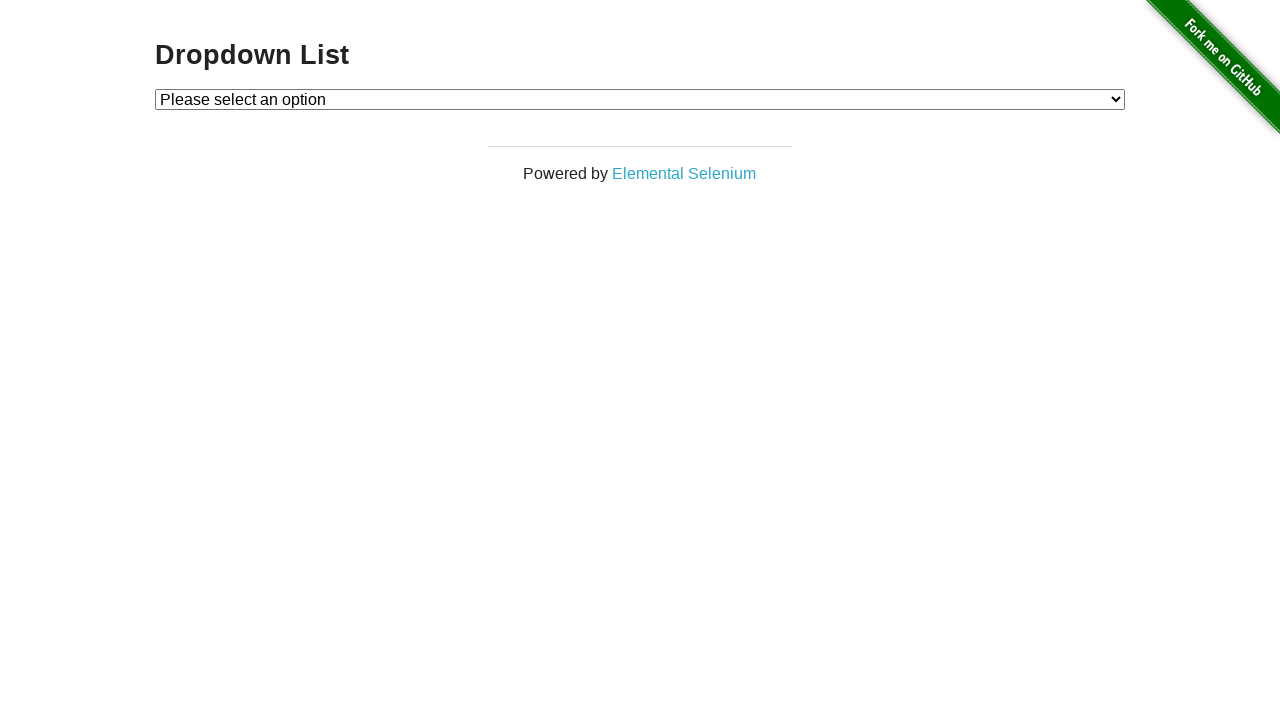

Selected option with value '2' from the dropdown menu on #dropdown
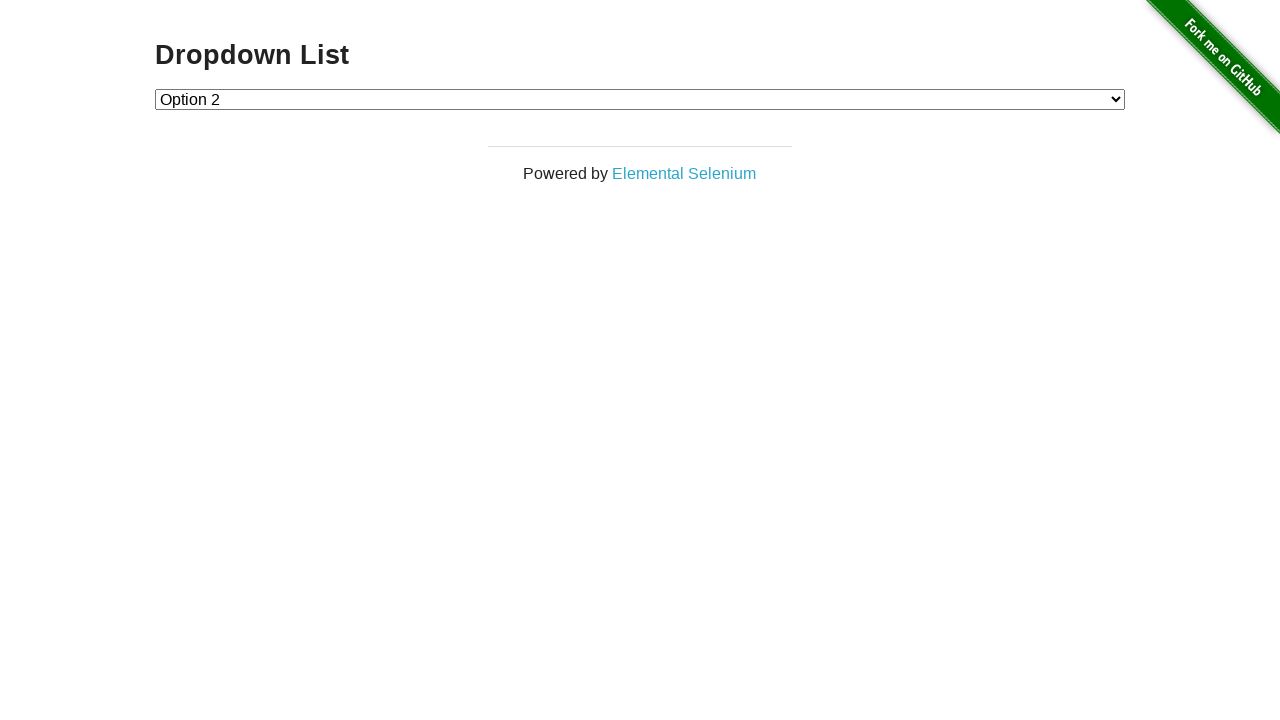

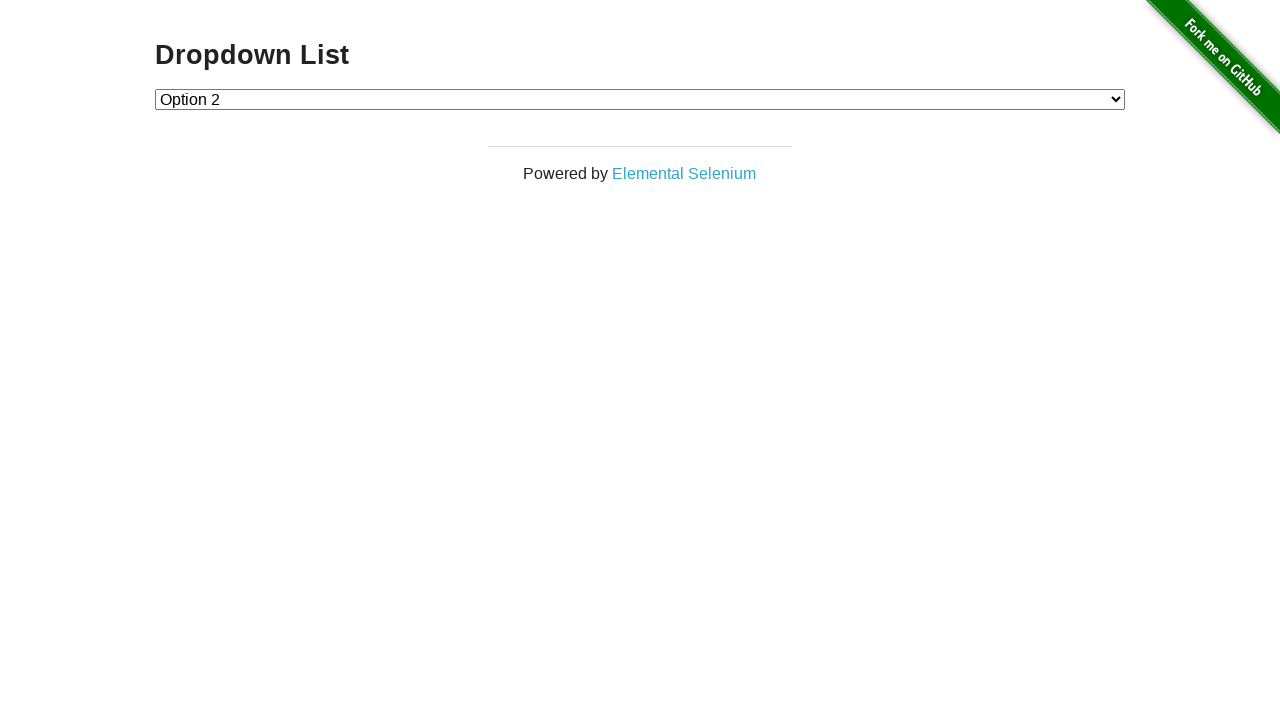